Tests a data entry form by filling in all required fields (name, address, contact info, job details) while leaving the zip code field empty, then submits the form and verifies field validation highlighting.

Starting URL: https://bonigarcia.dev/selenium-webdriver-java/data-types.html

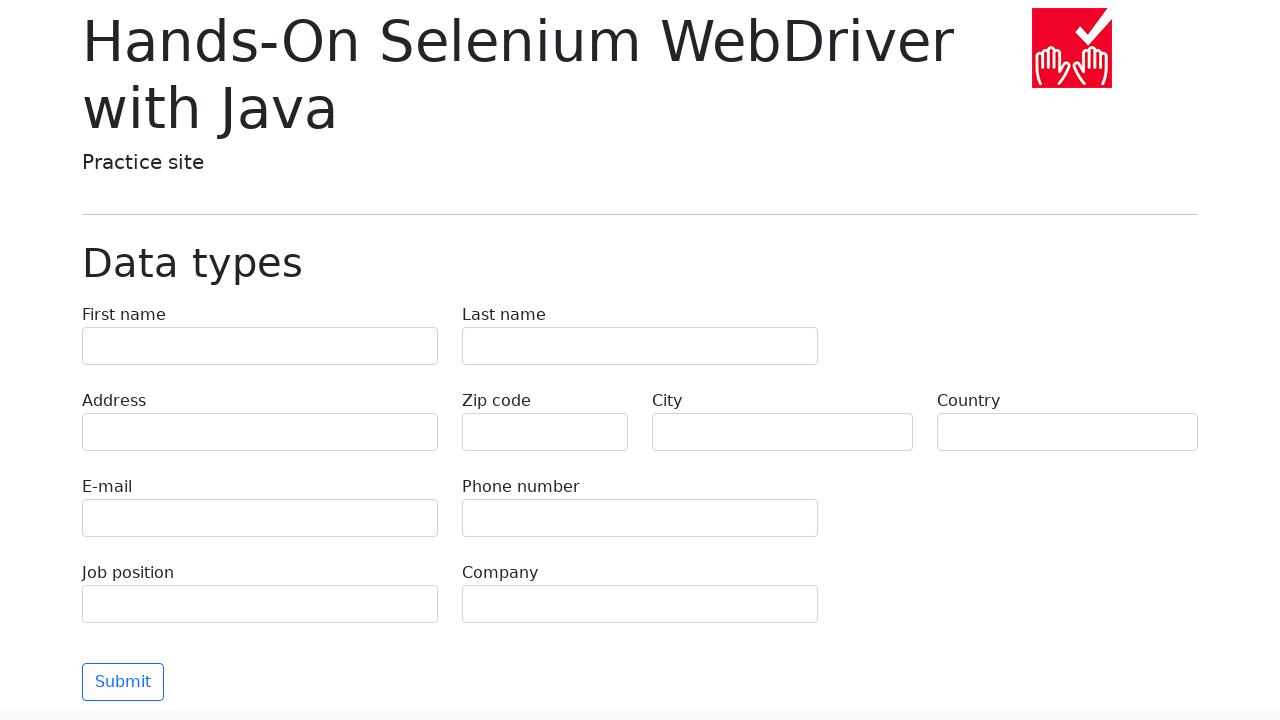

Filled first name field with 'Иван' on [name="first-name"]
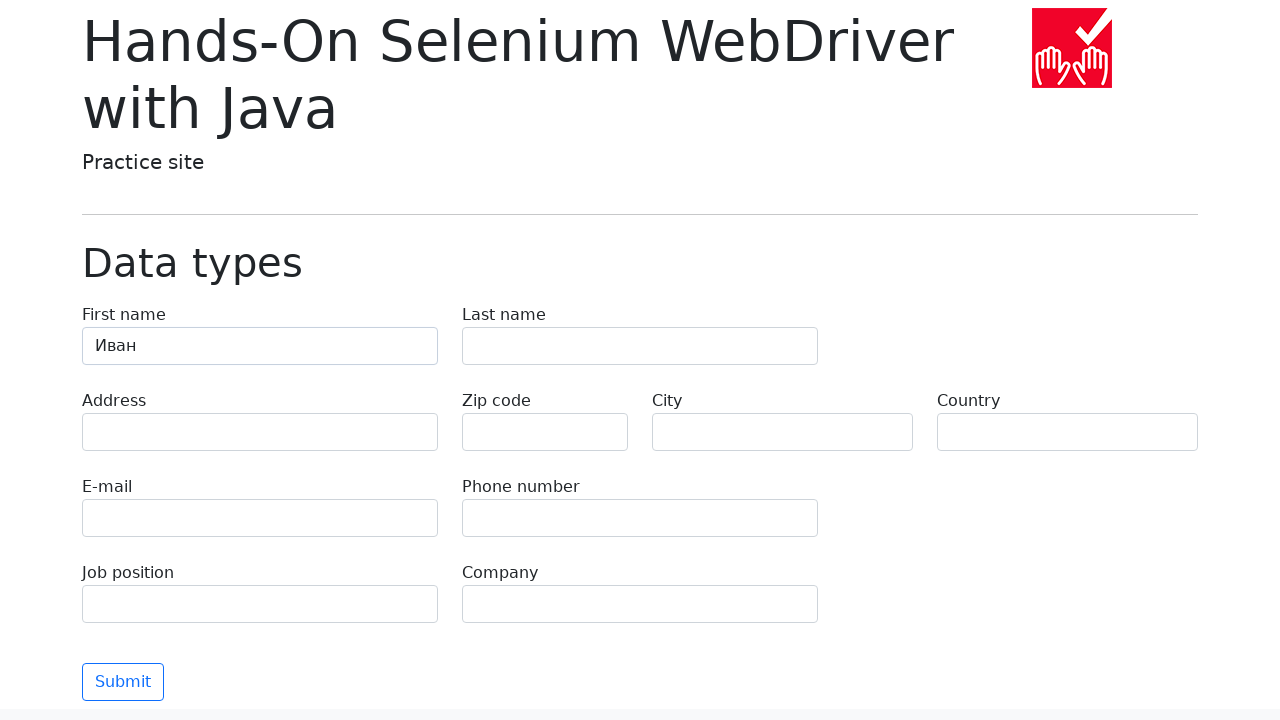

Filled last name field with 'Петров' on [name="last-name"]
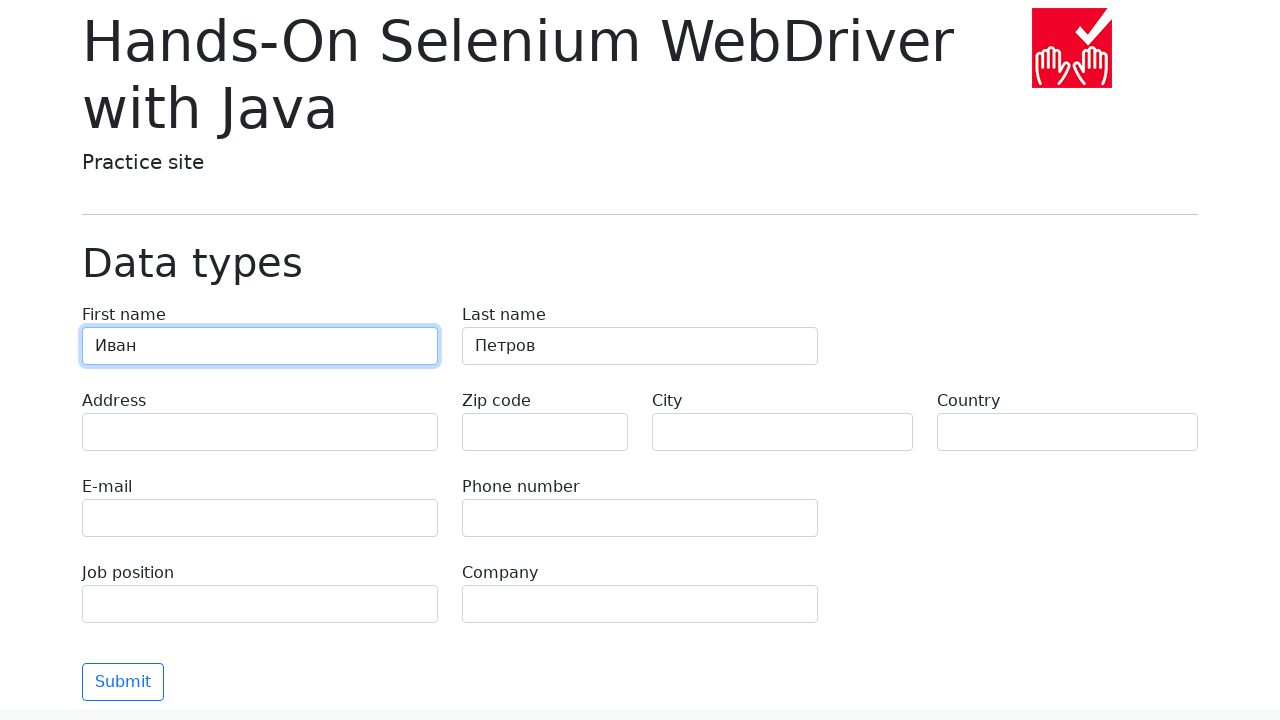

Filled address field with 'Ленина, 55-3' on [name="address"]
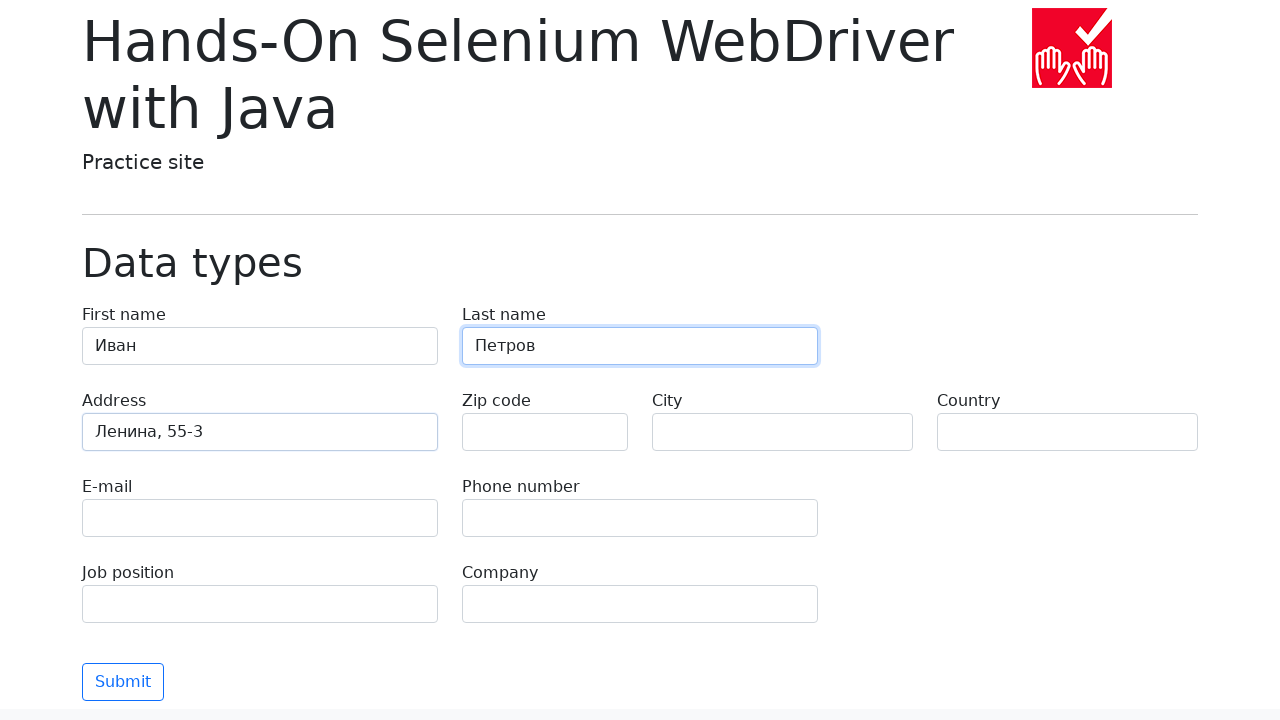

Filled city field with 'Москва' on [name="city"]
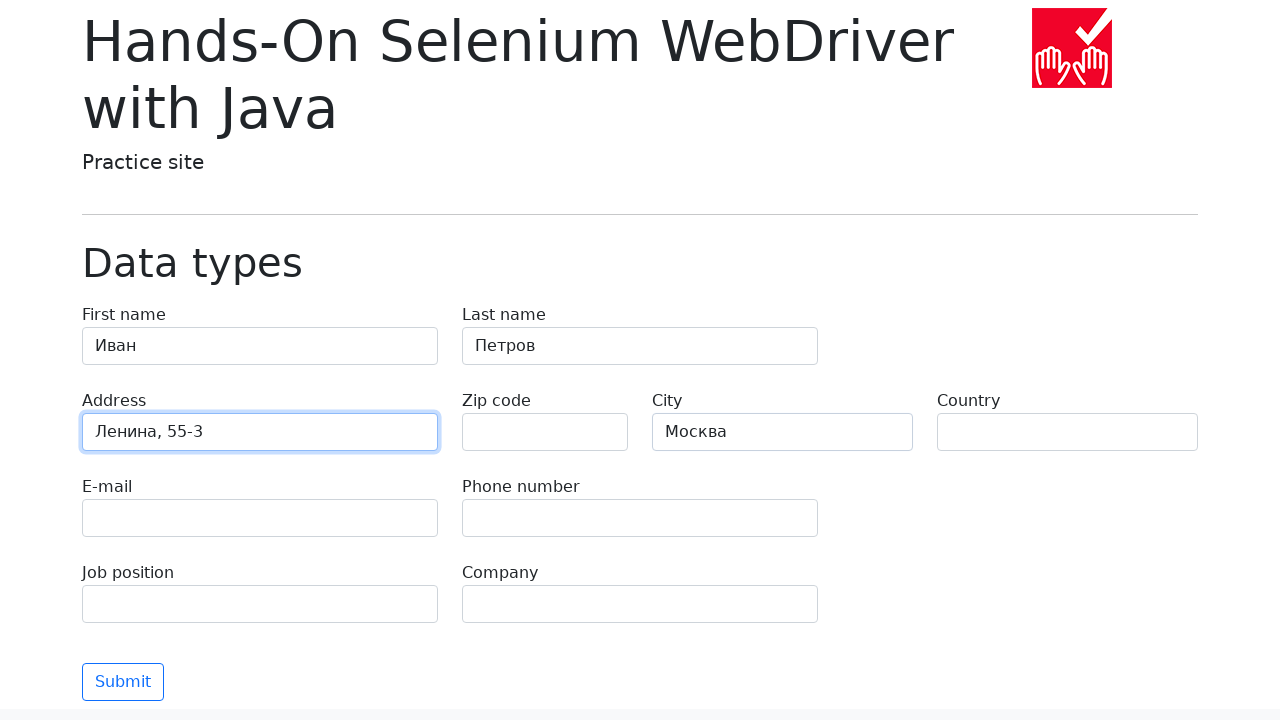

Filled country field with 'Россия' on [name="country"]
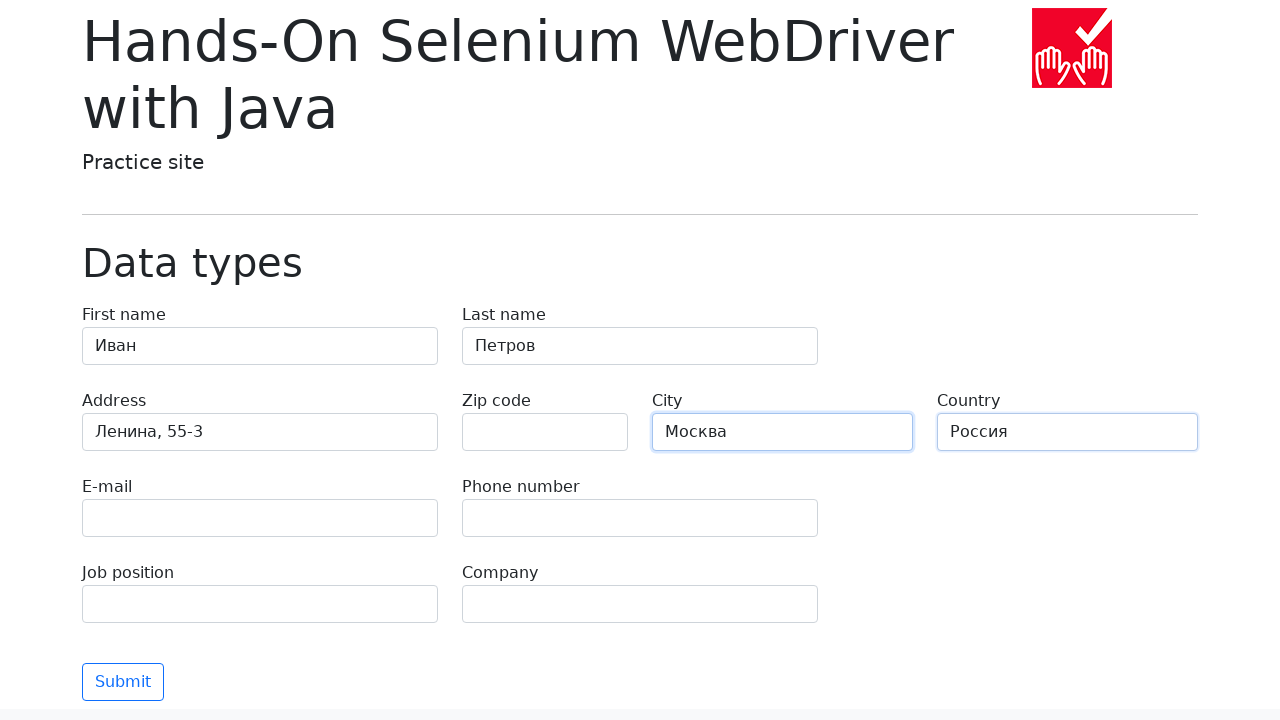

Filled email field with 'test@skypro.com' on [name="e-mail"]
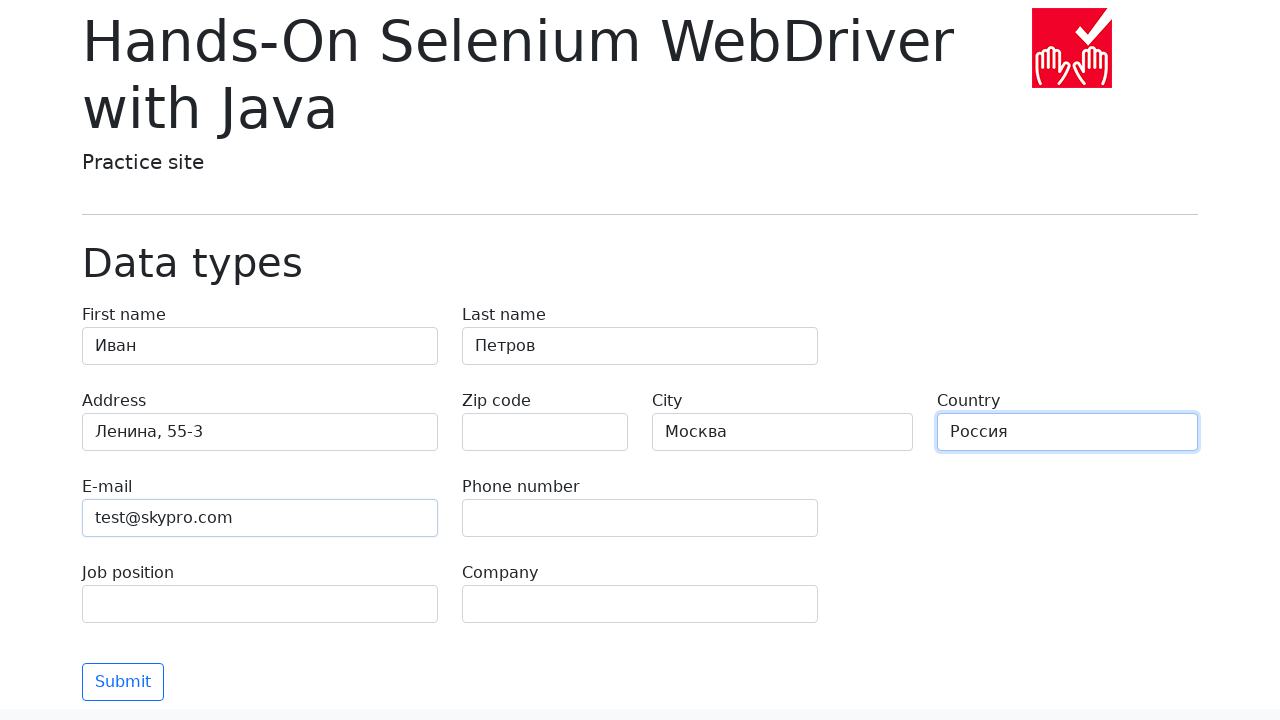

Filled phone field with '+7985899998787' on [name="phone"]
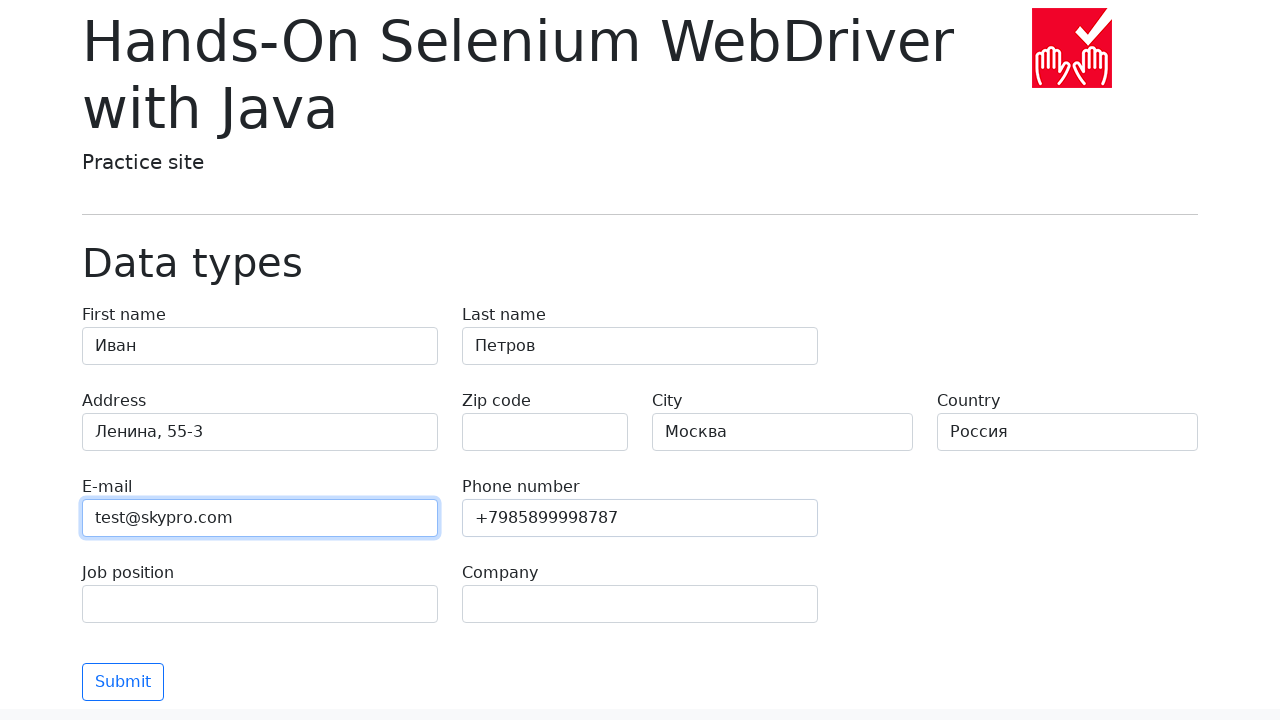

Filled job position field with 'QA' on [name="job-position"]
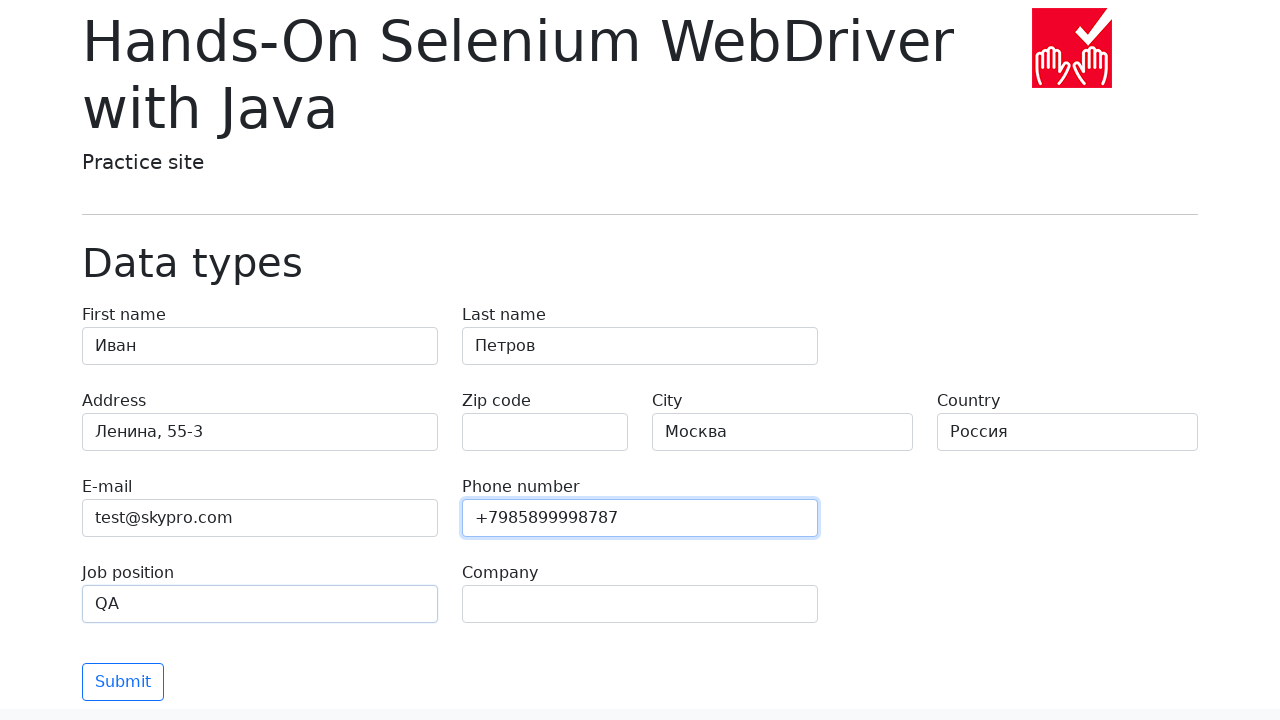

Filled company field with 'SkyPro' on [name="company"]
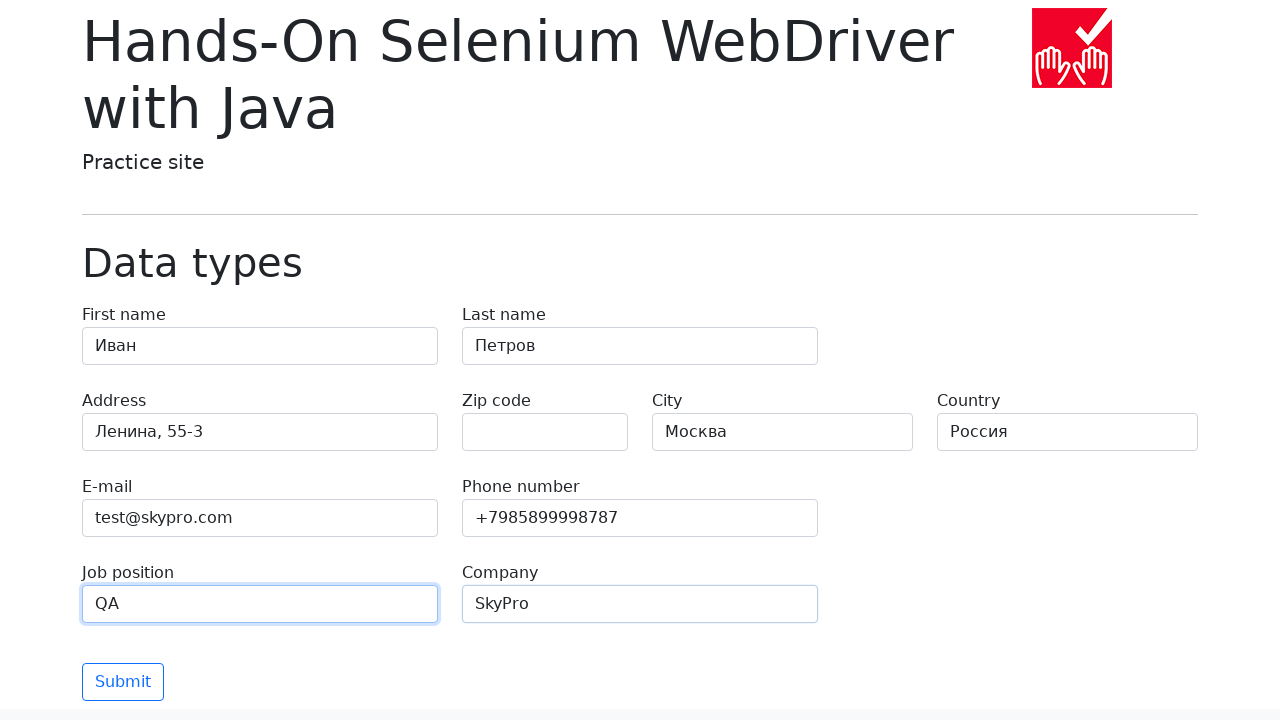

Left zip code field empty to test validation on [name="zip-code"]
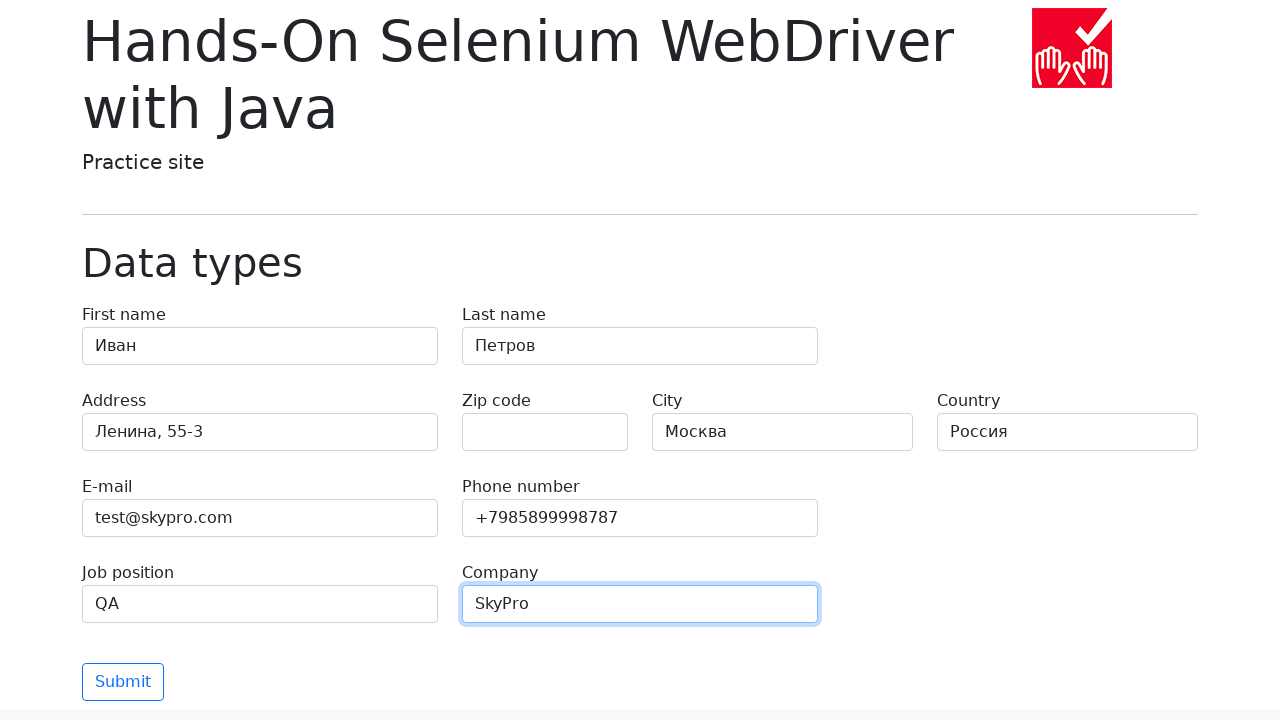

Clicked submit button to submit the form at (123, 682) on [type="submit"]
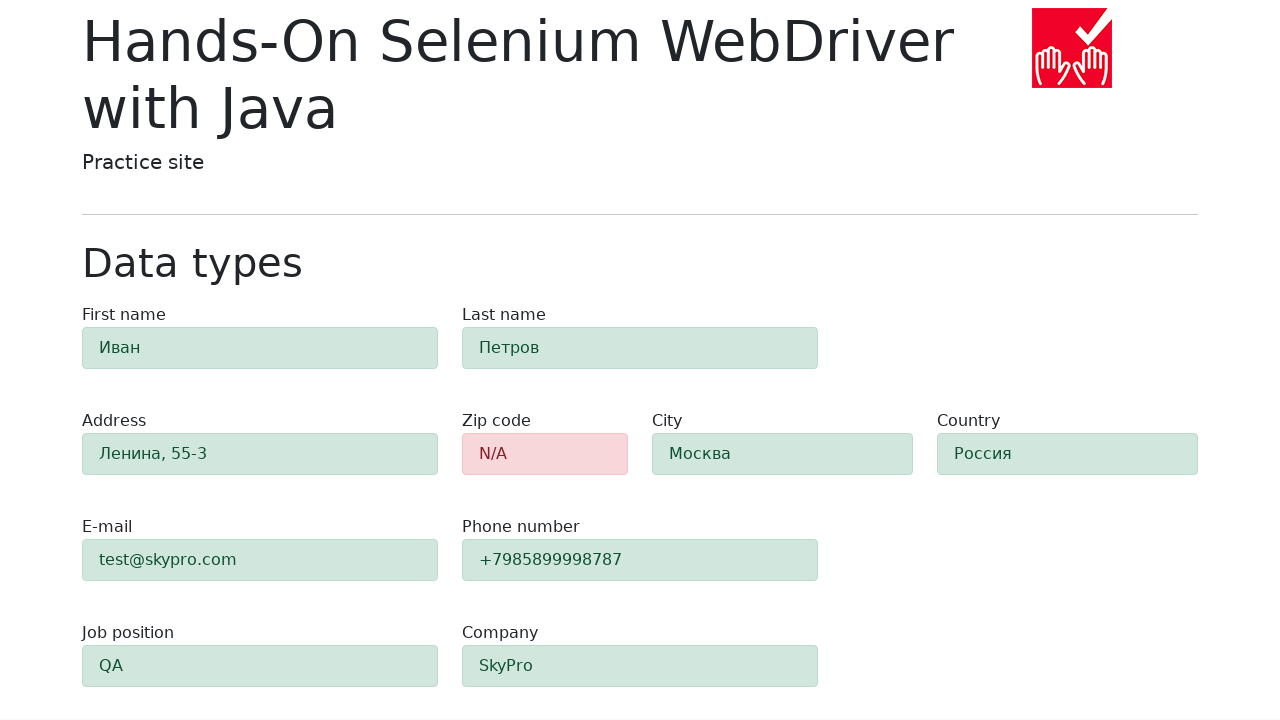

Form validation triggered - zip code field highlighted as invalid
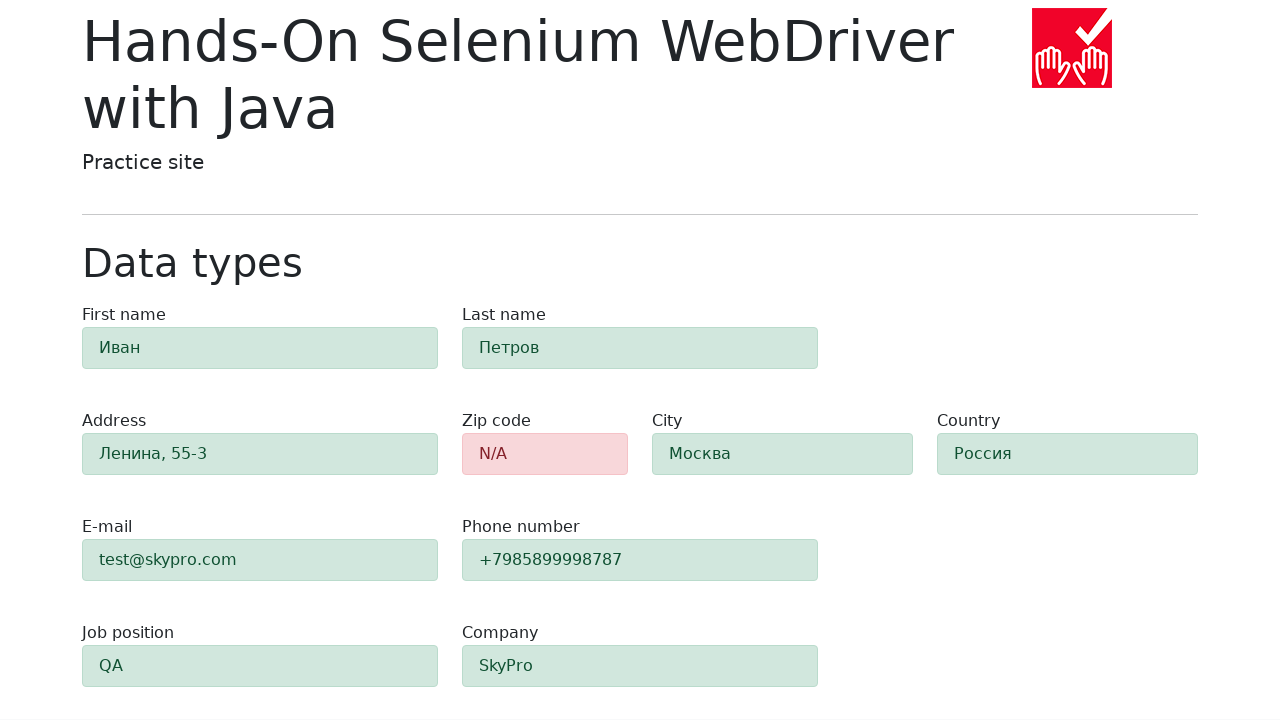

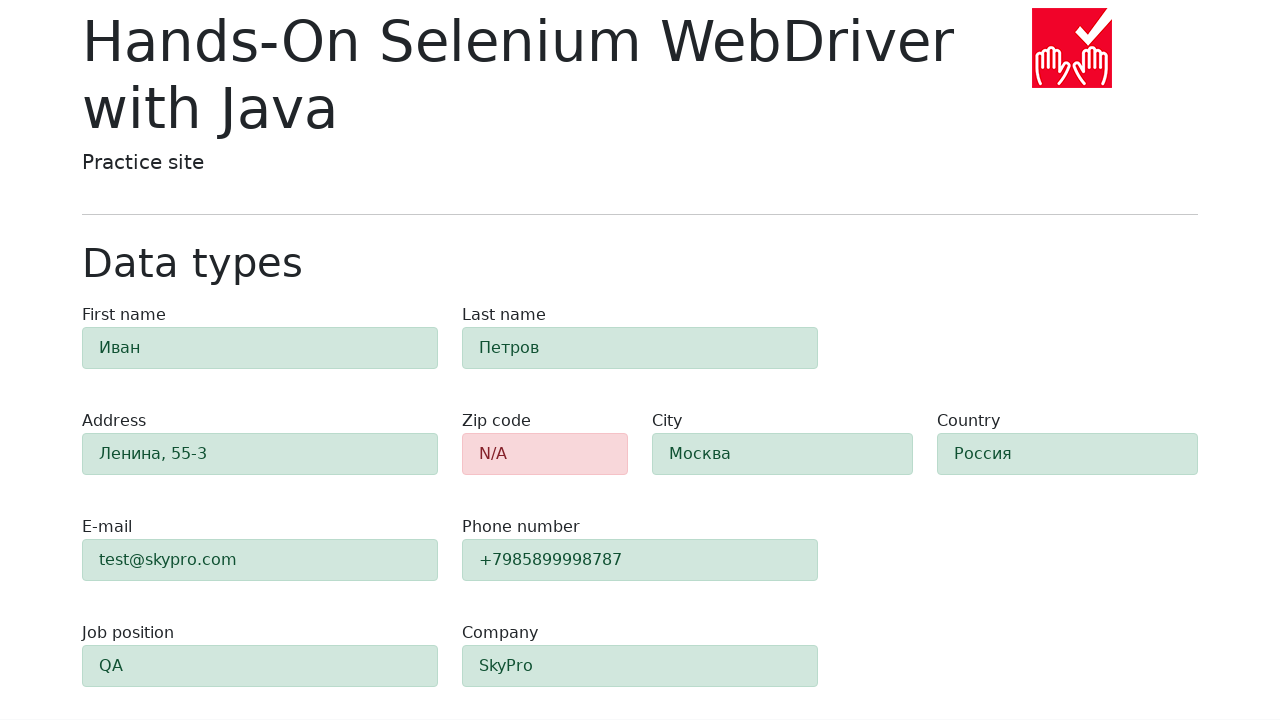